Tests a dropdown selection form by calculating the sum of two displayed numbers and selecting the corresponding value from a dropdown menu

Starting URL: http://suninjuly.github.io/selects2.html

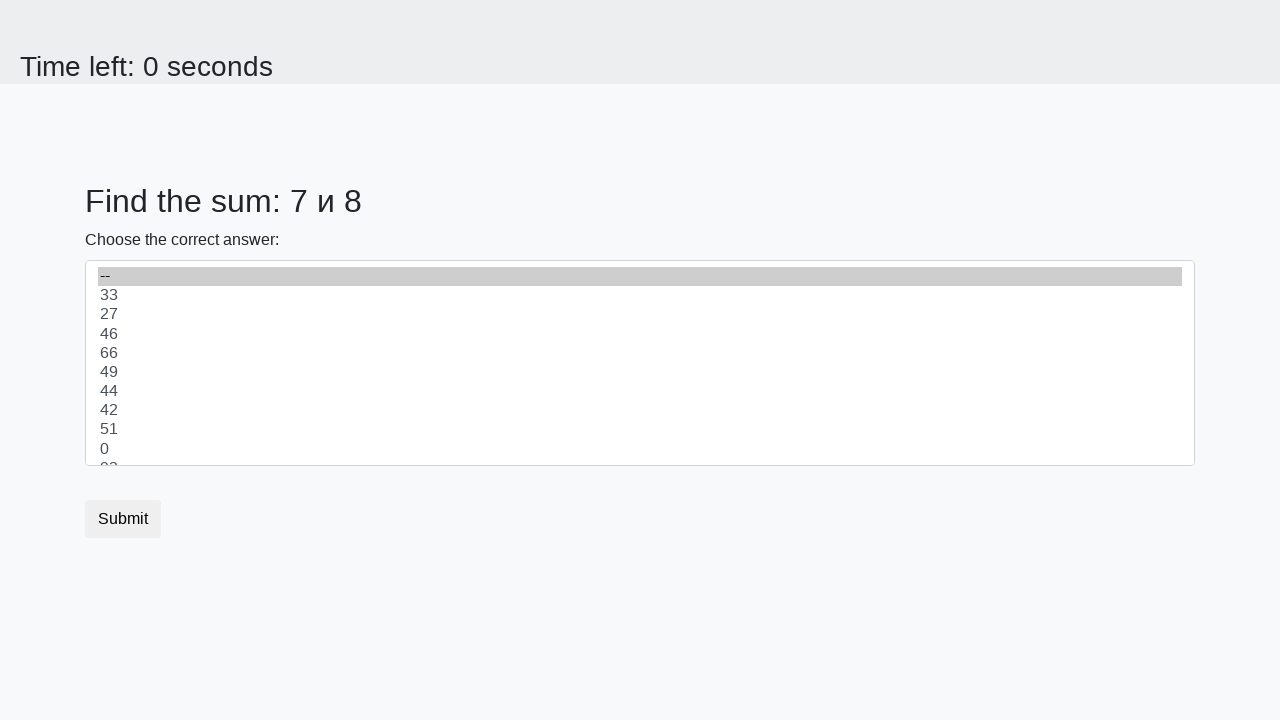

Retrieved first number from #num1 element
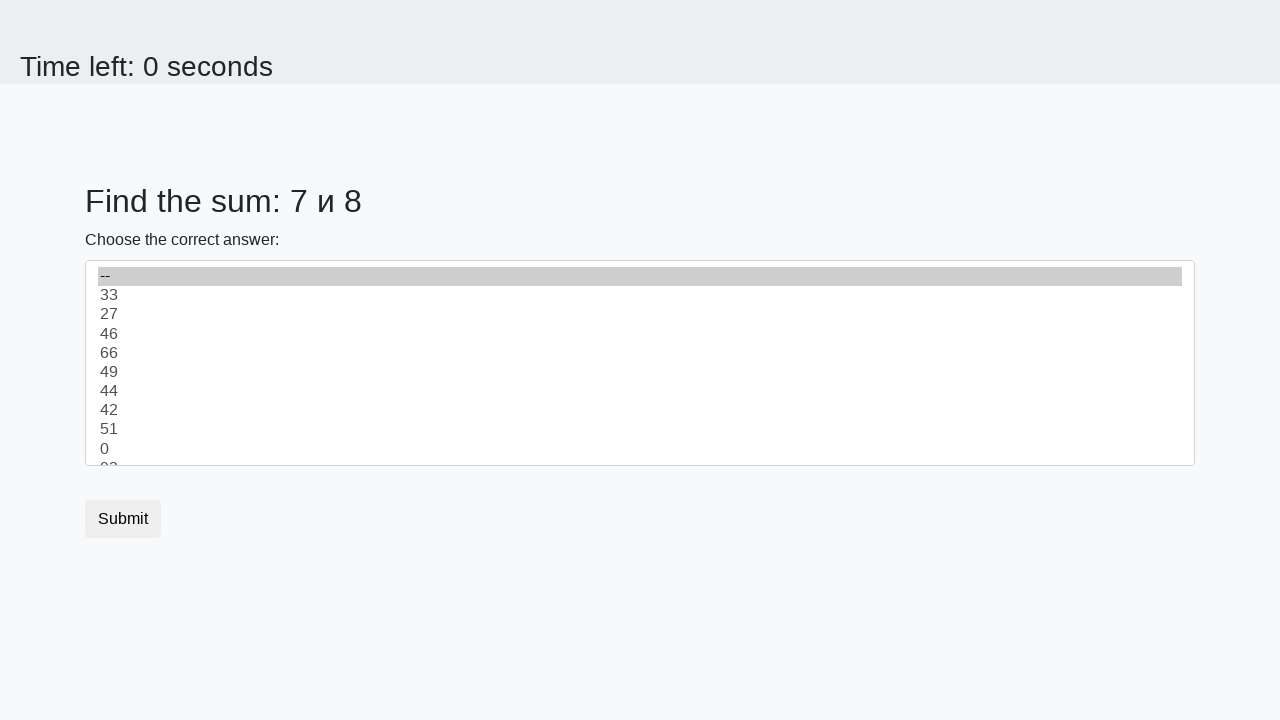

Retrieved second number from #num2 element
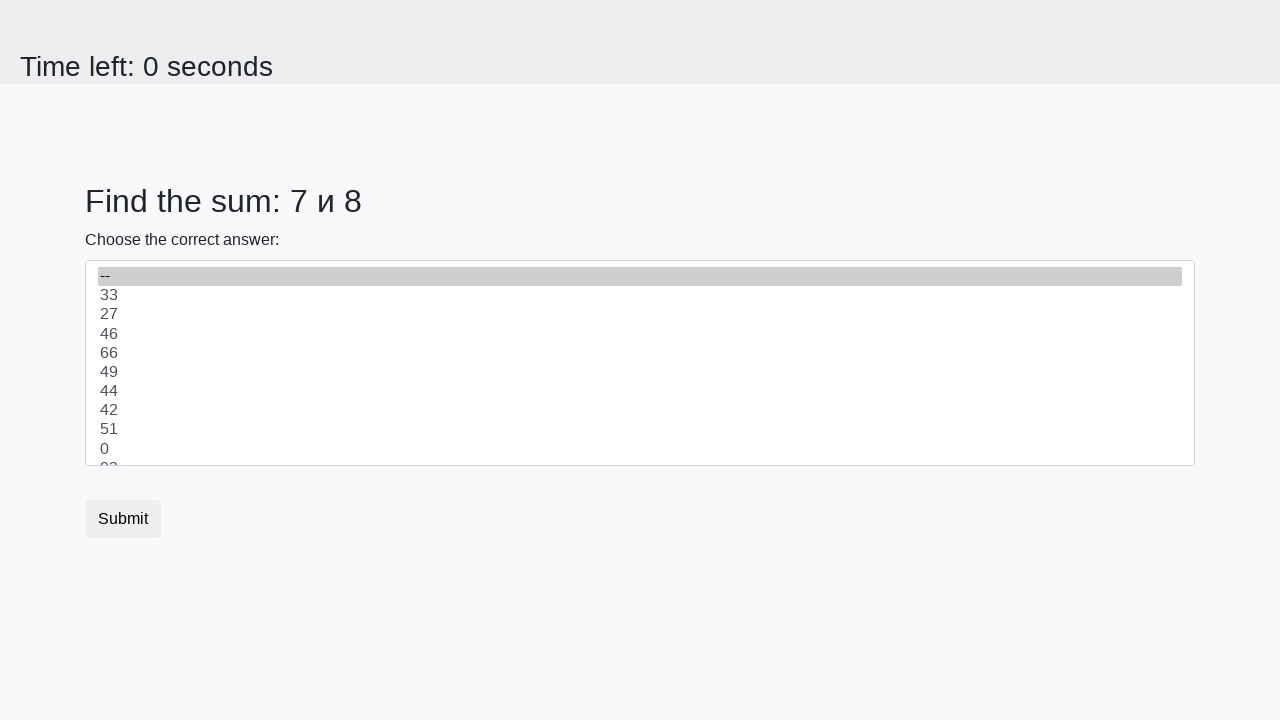

Calculated sum of 7 + 8 = 15
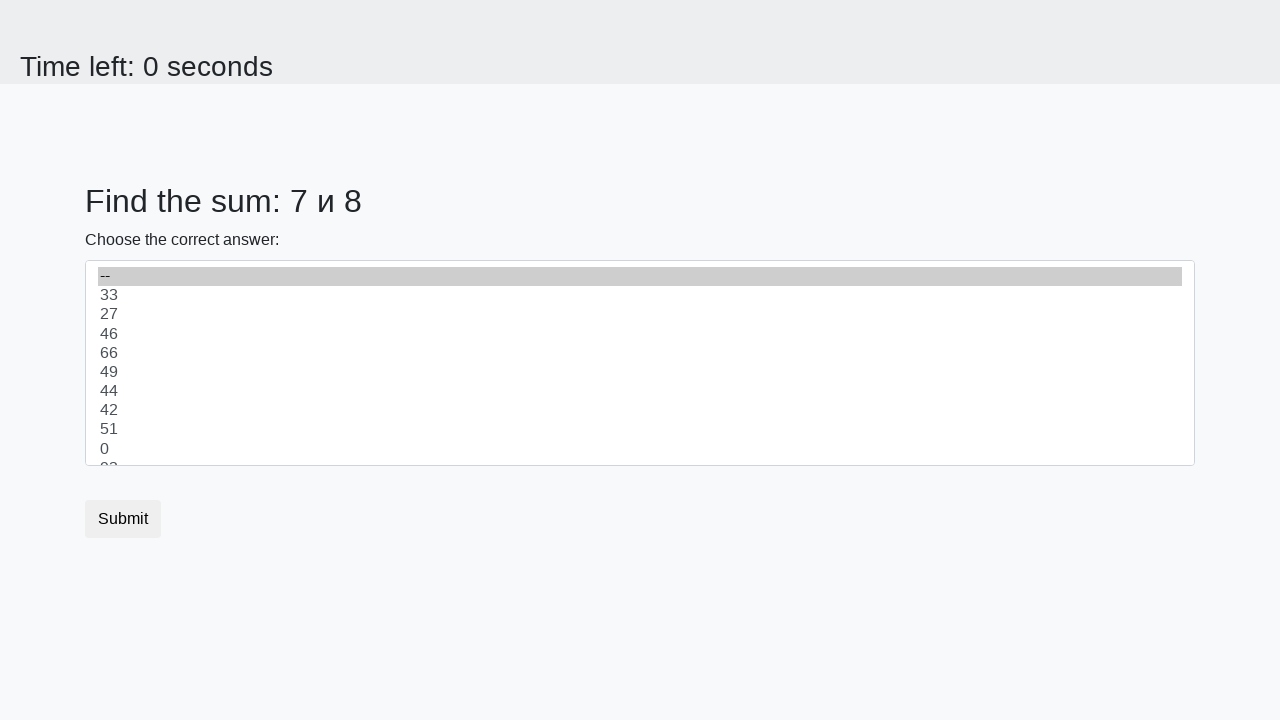

Selected value 15 from dropdown menu on select
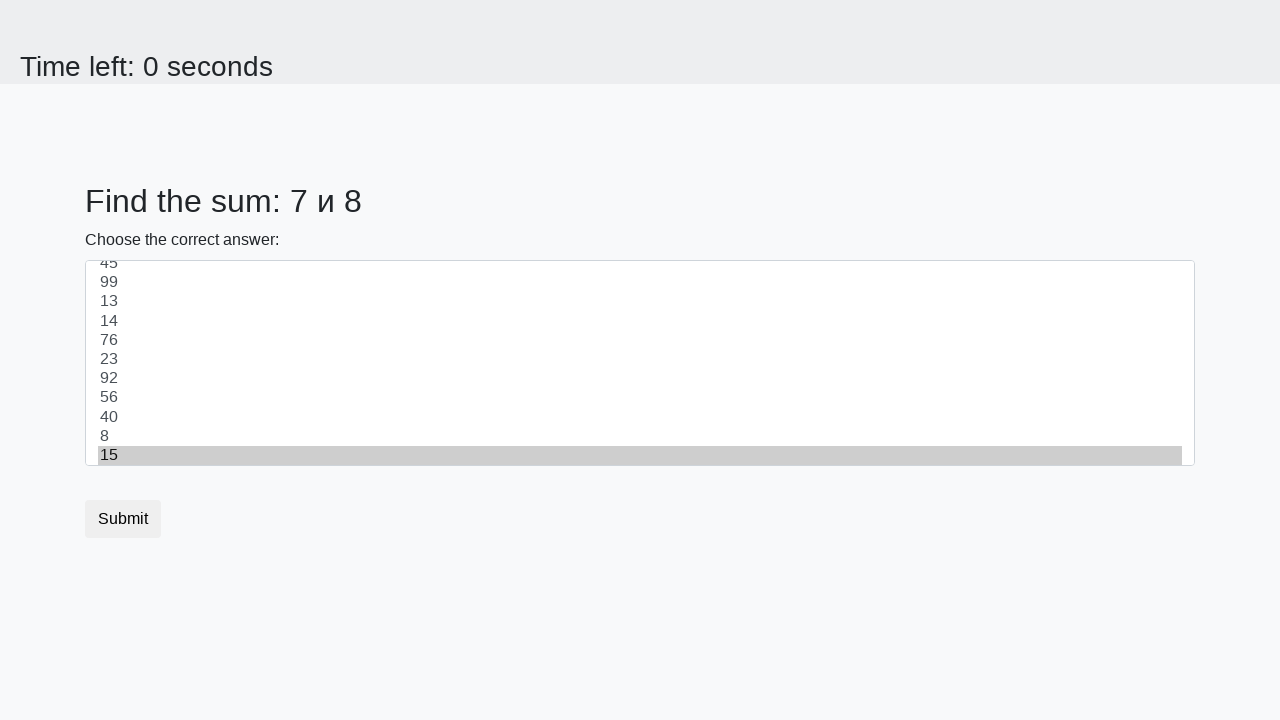

Clicked submit button at (123, 519) on button.btn
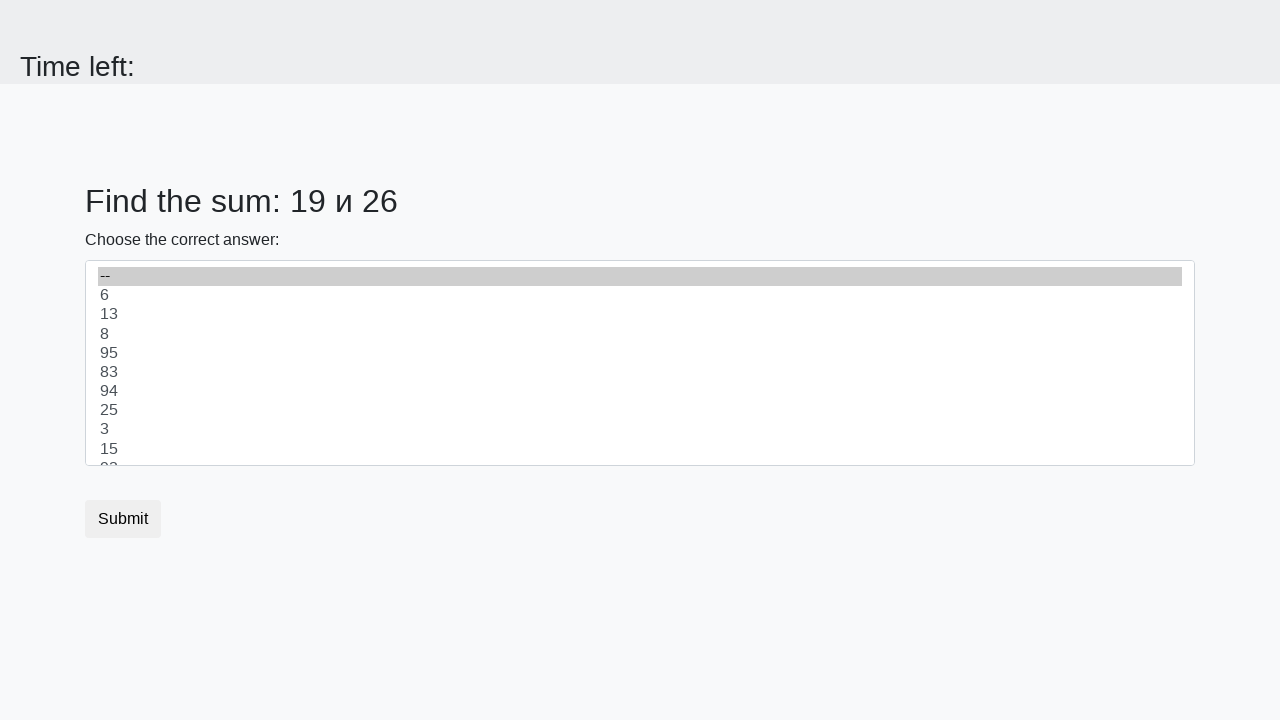

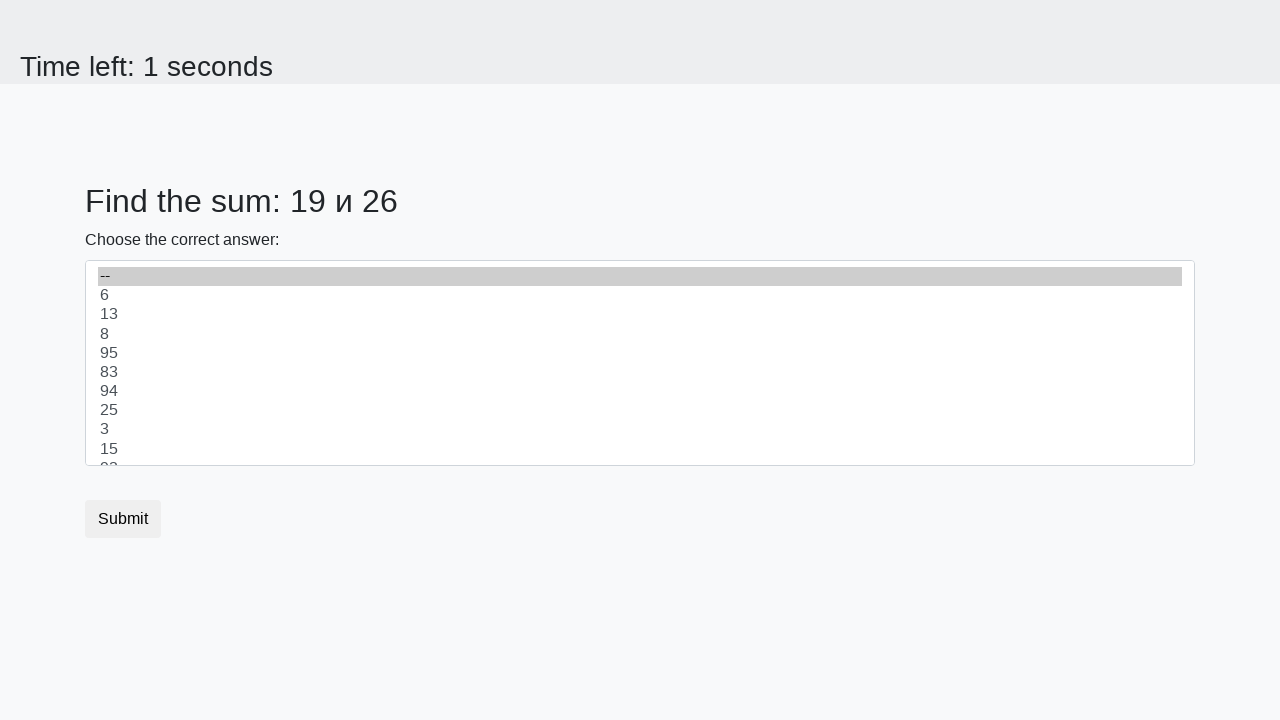